Tests handling a simple JavaScript alert with validation of the alert message and accepting it

Starting URL: https://the-internet.herokuapp.com/javascript_alerts

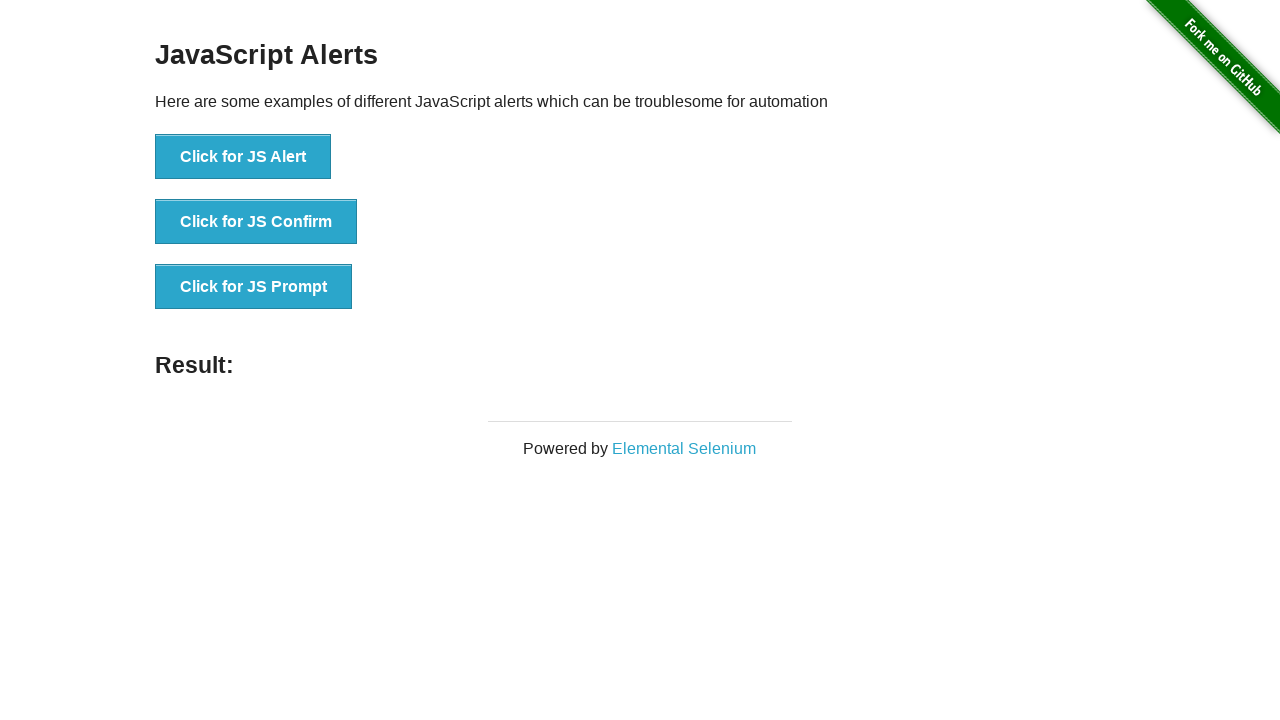

Set up dialog handler to intercept and validate alerts
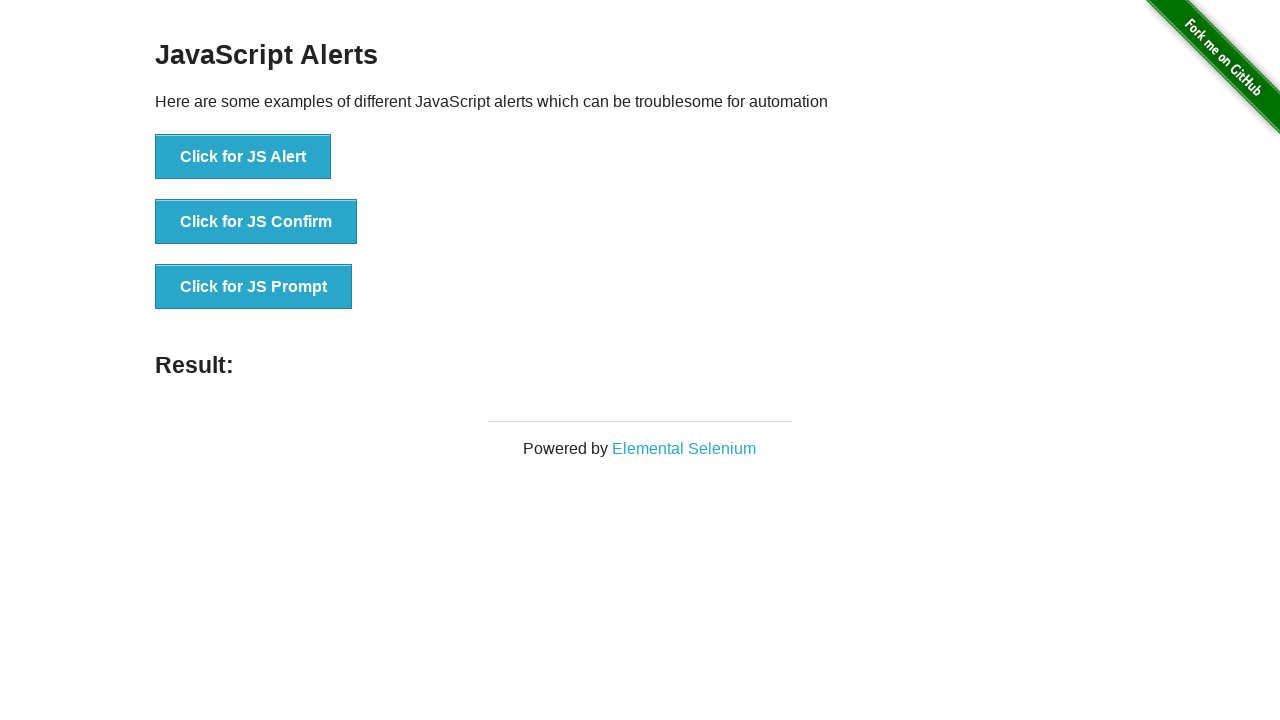

Clicked button to trigger JavaScript alert at (243, 157) on [onclick="jsAlert()"]
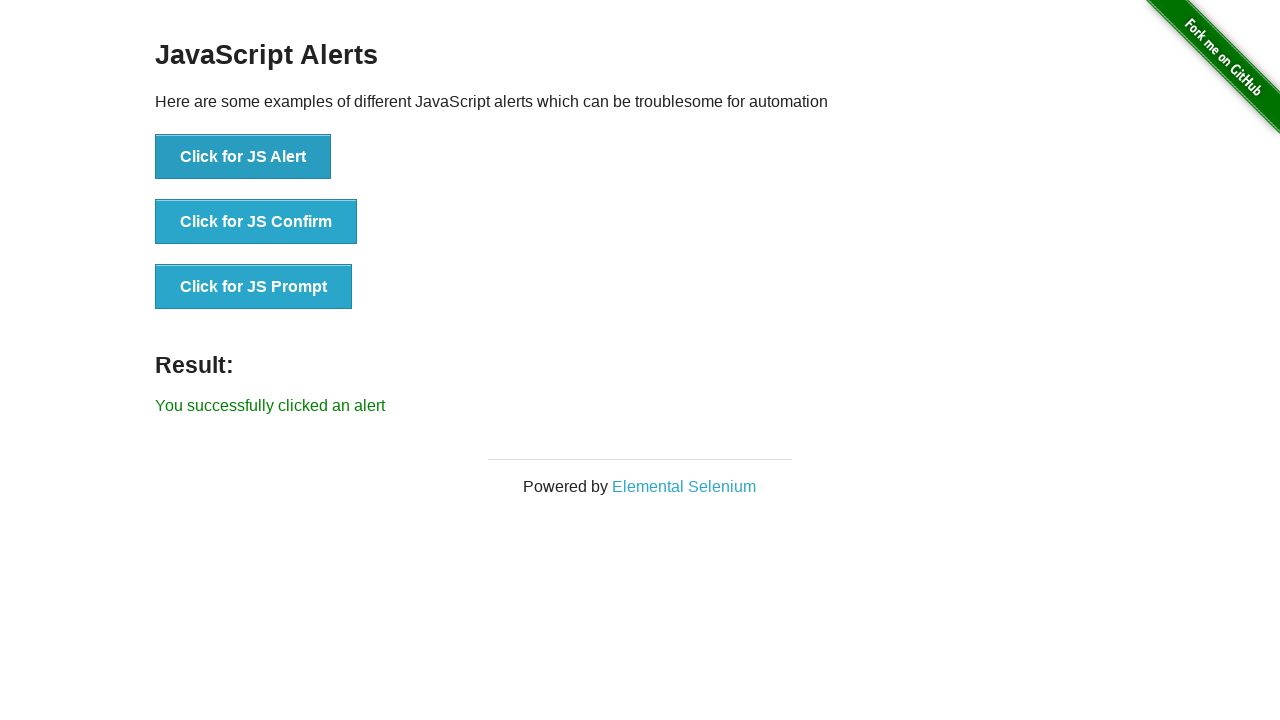

Waited for dialog handling to complete
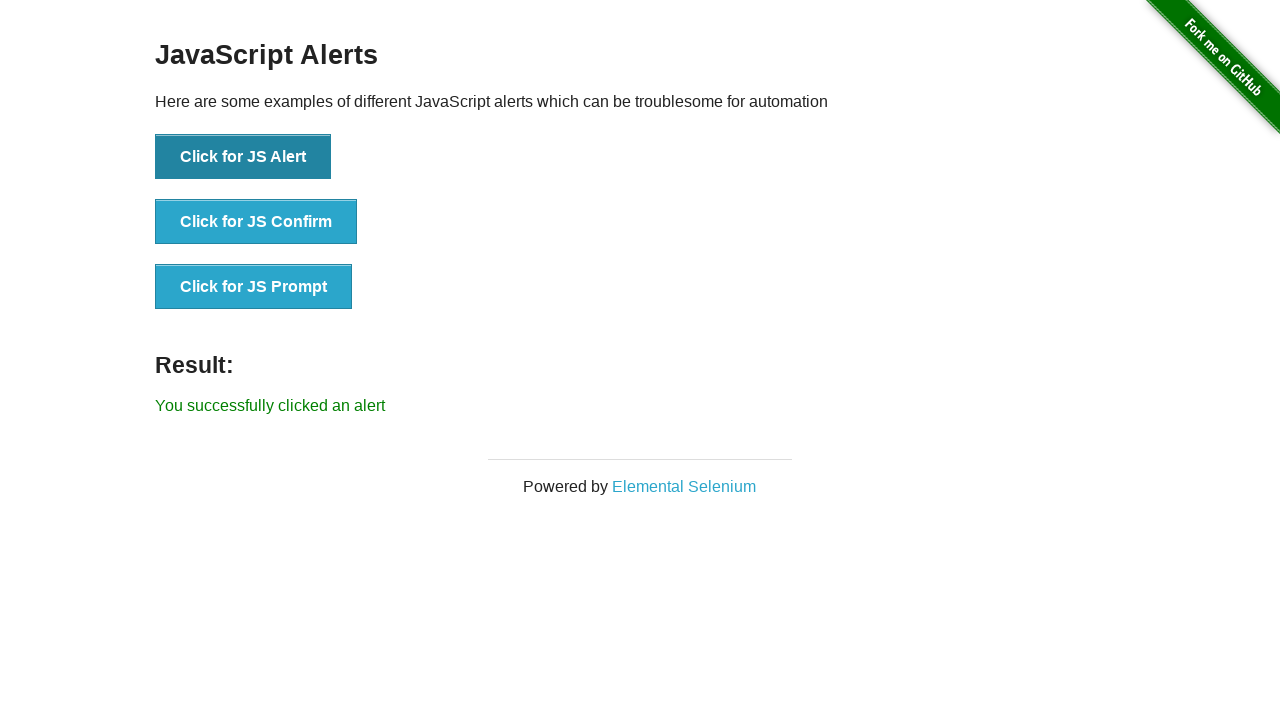

Accepted the JavaScript alert
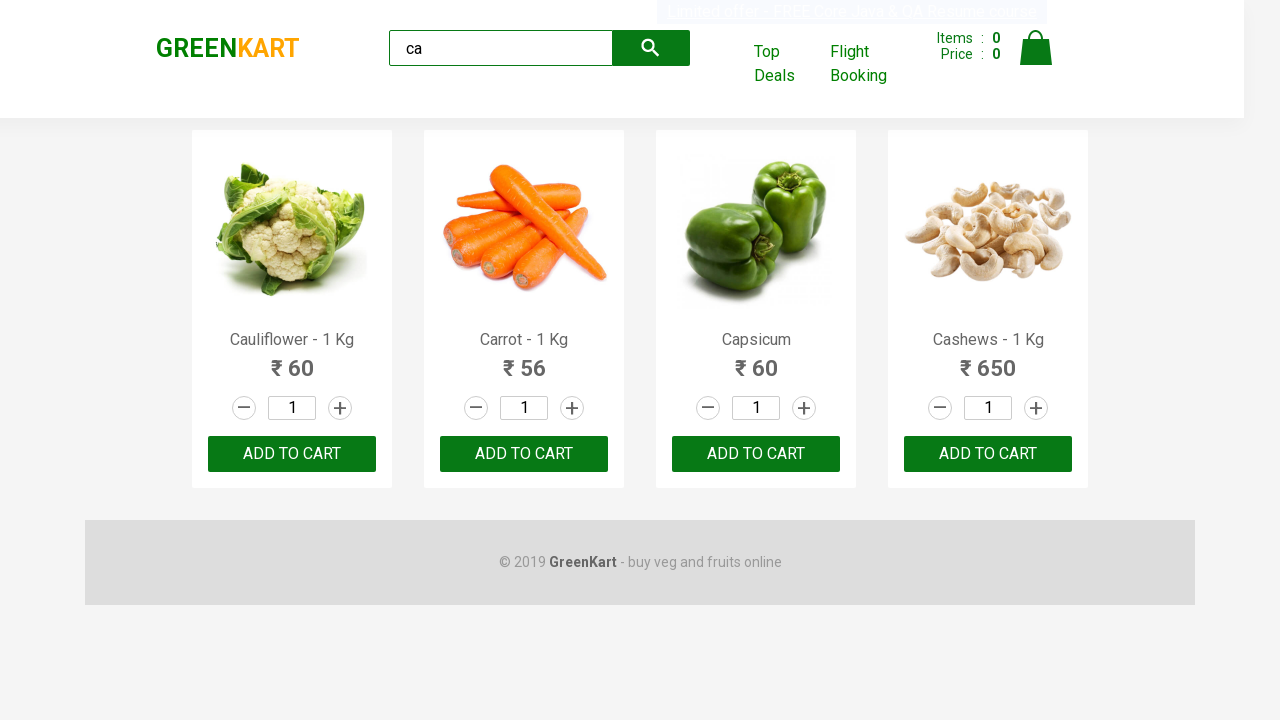

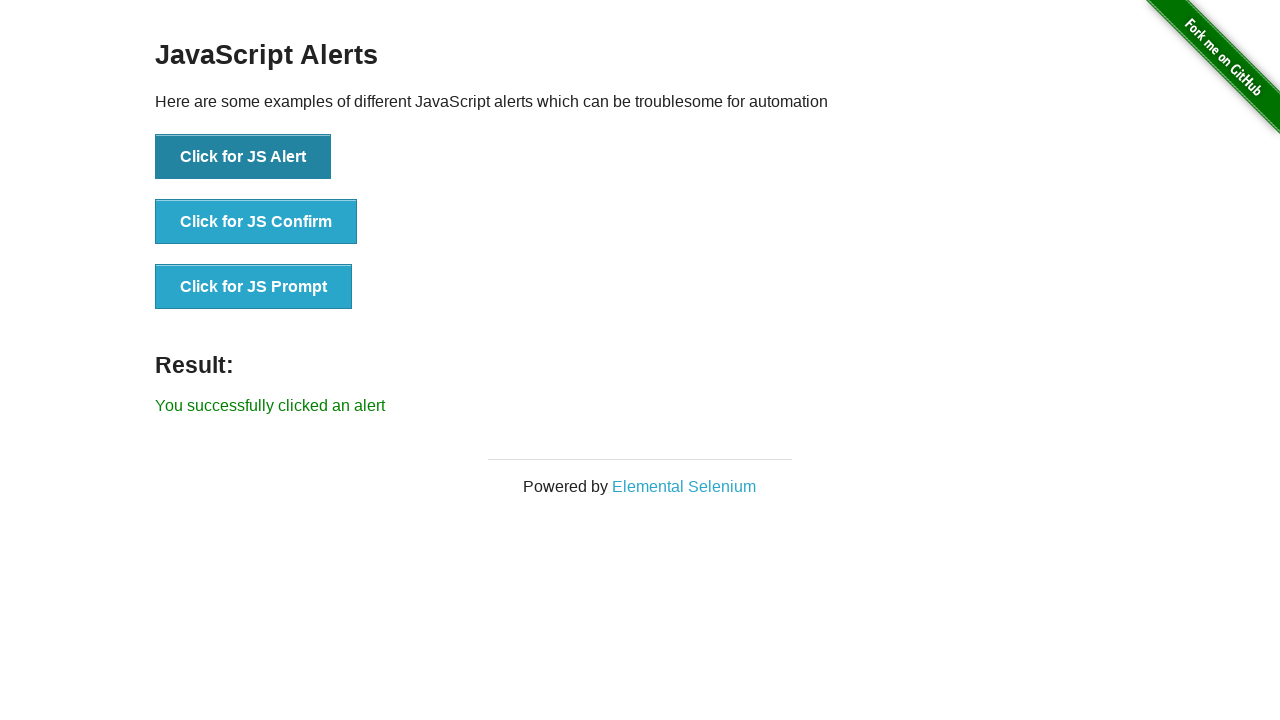